Tests form submission with first name, last name, and company name fields

Starting URL: http://automationbykrishna.com/

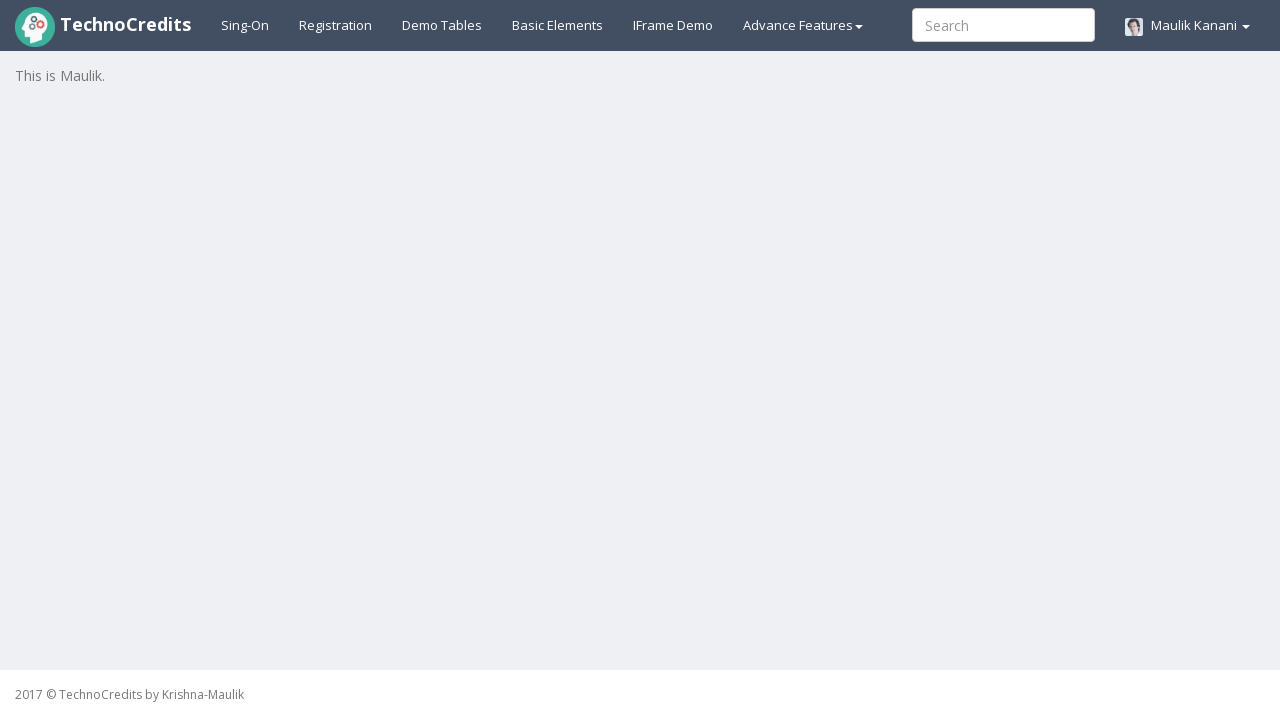

Clicked on Basic Elements menu at (558, 25) on #basicelements
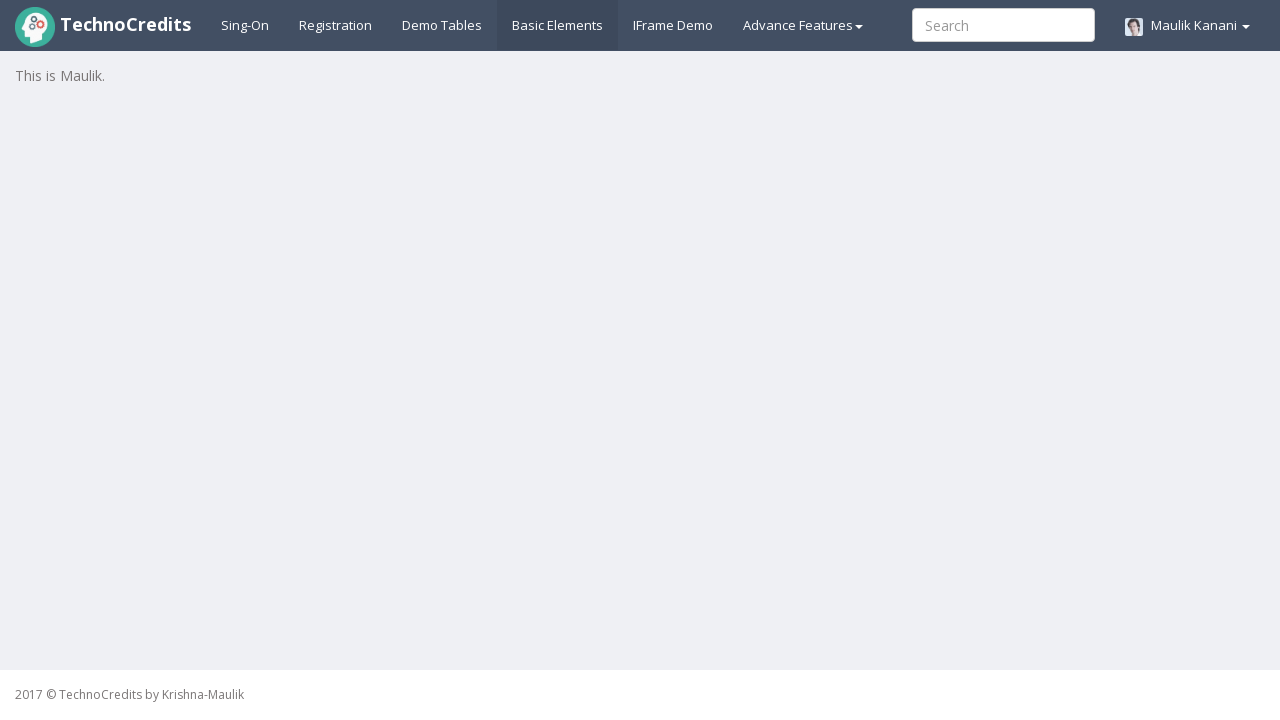

Waited 3 seconds for page to load
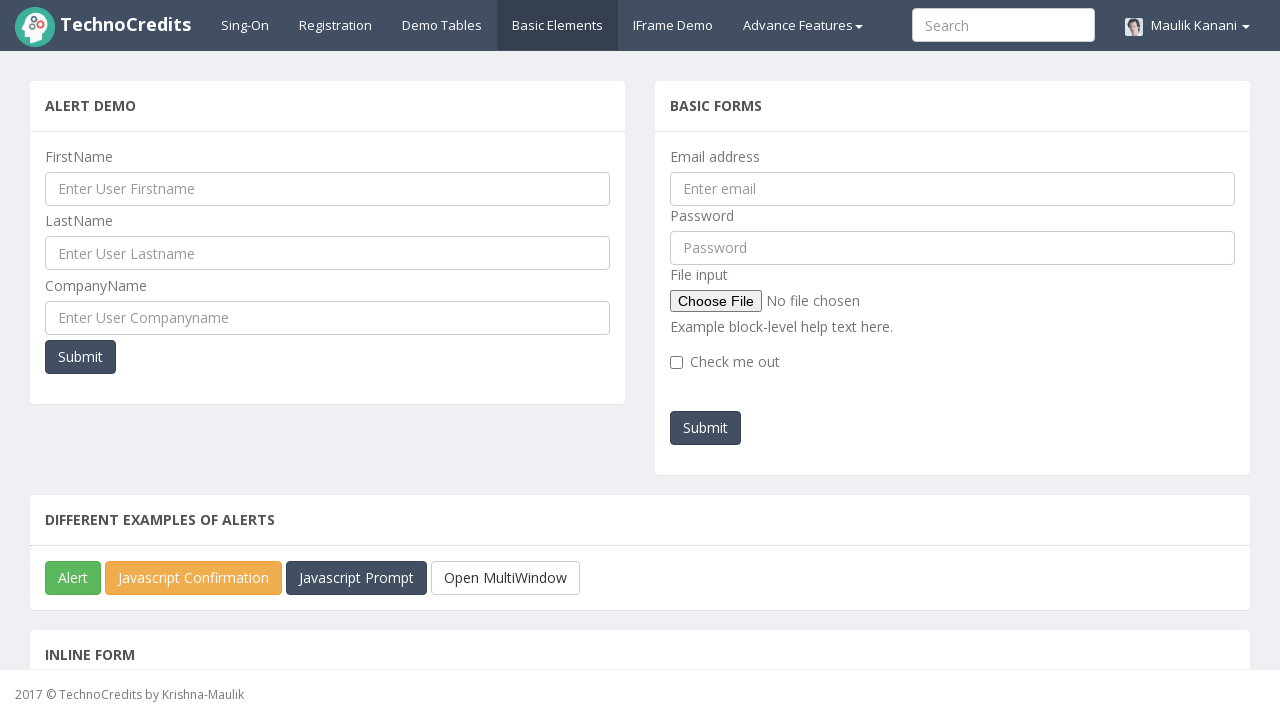

Filled first name field with 'Bhushan' on #UserFirstName
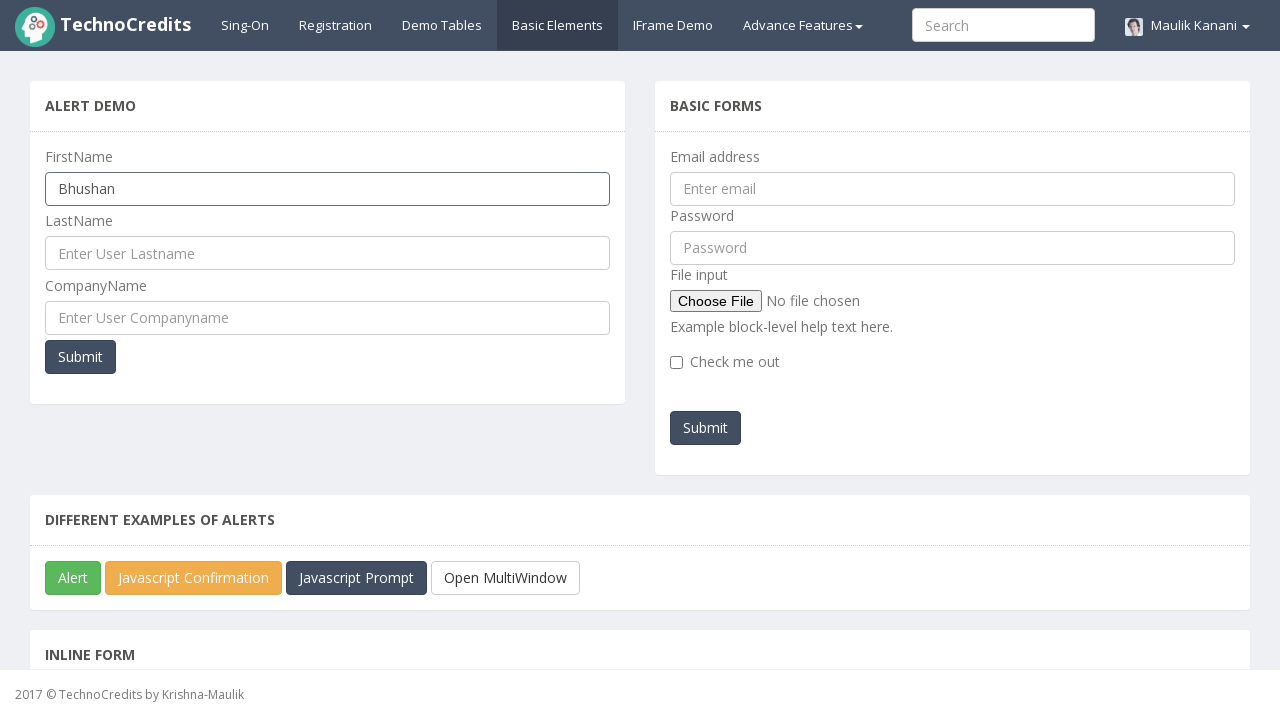

Waited 2 seconds after entering first name
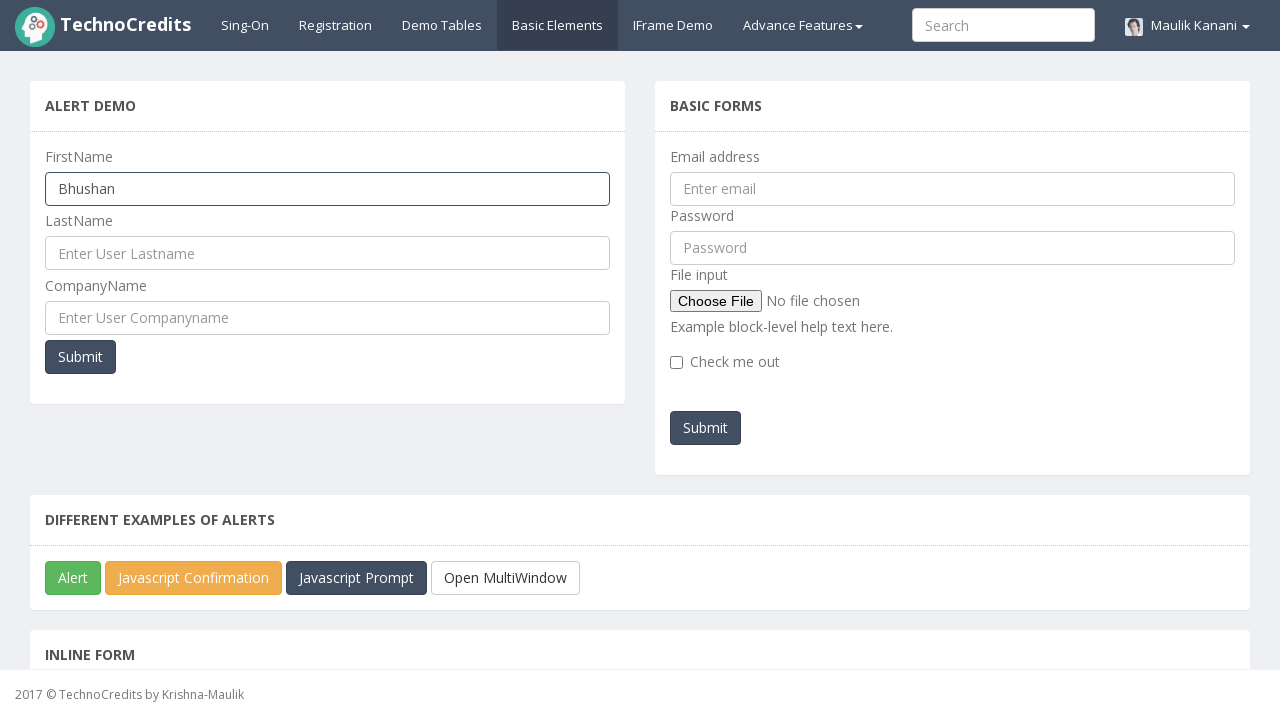

Filled last name field with 'Gadakh' on #UserLastName
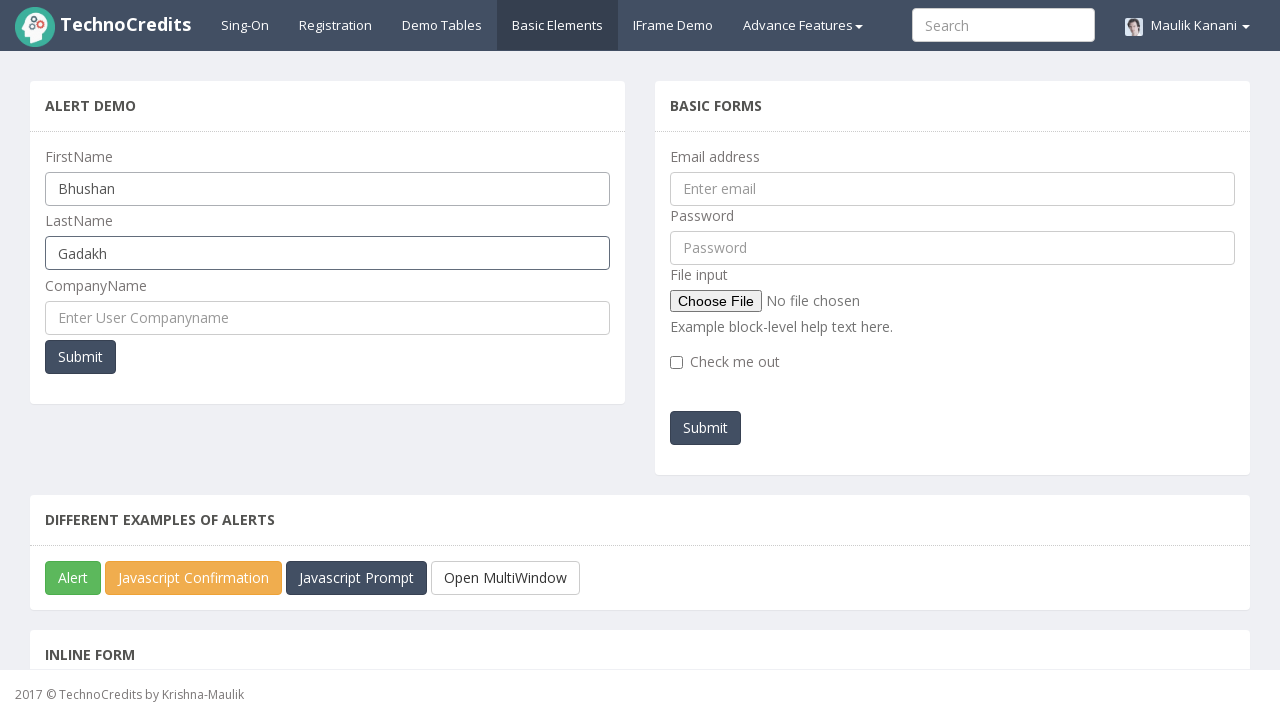

Filled company name field with 'Vist' on #UserCompanyName
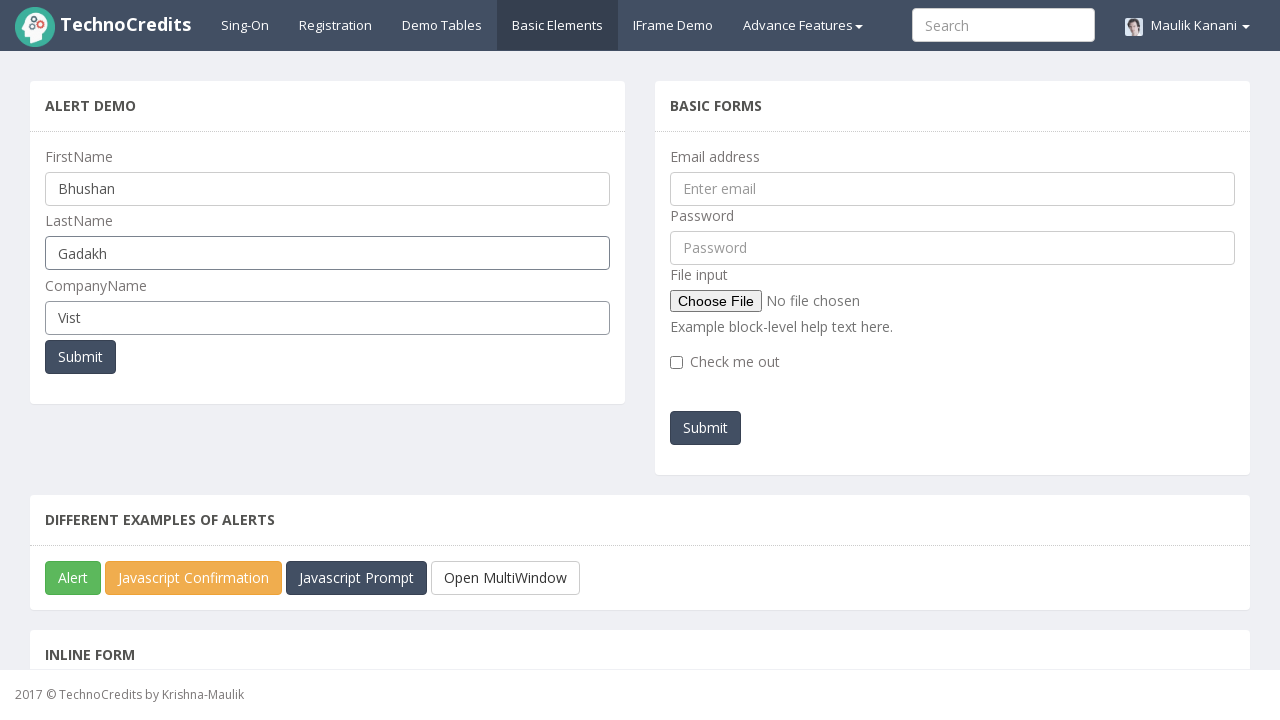

Waited 3 seconds before form submission
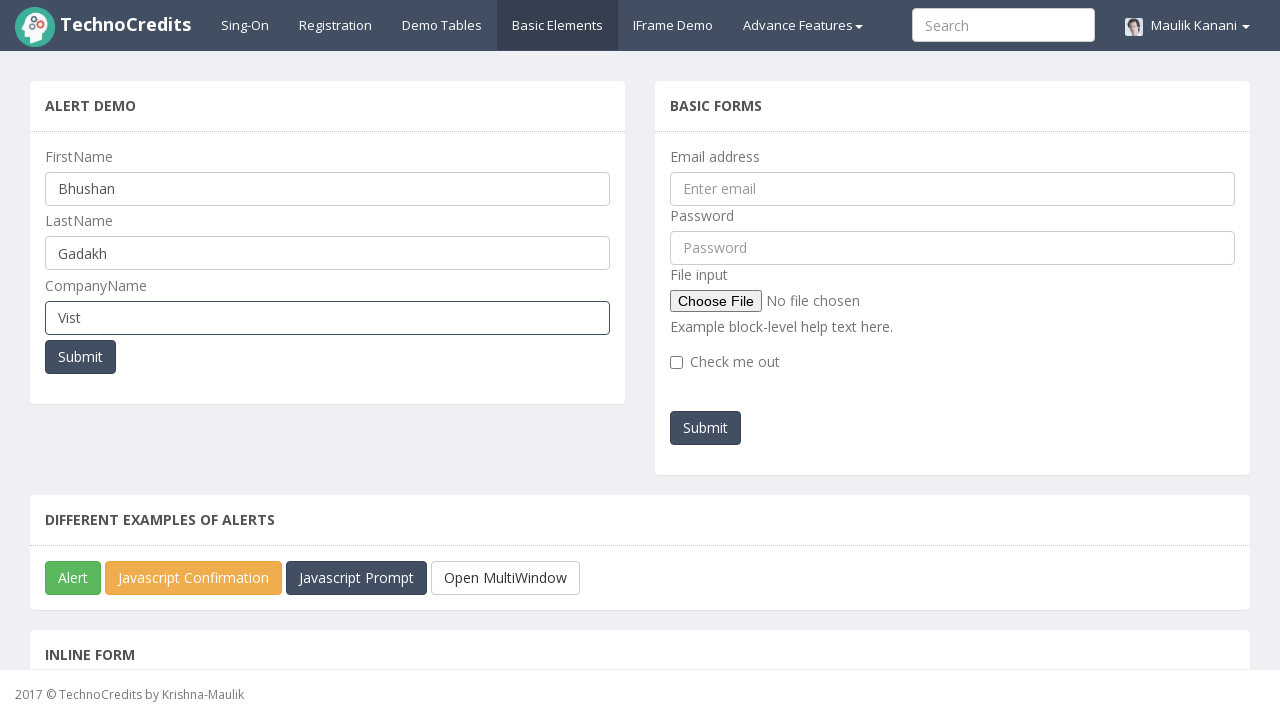

Clicked Submit button to submit form at (80, 357) on xpath=(//button[text() ='Submit'])[1]
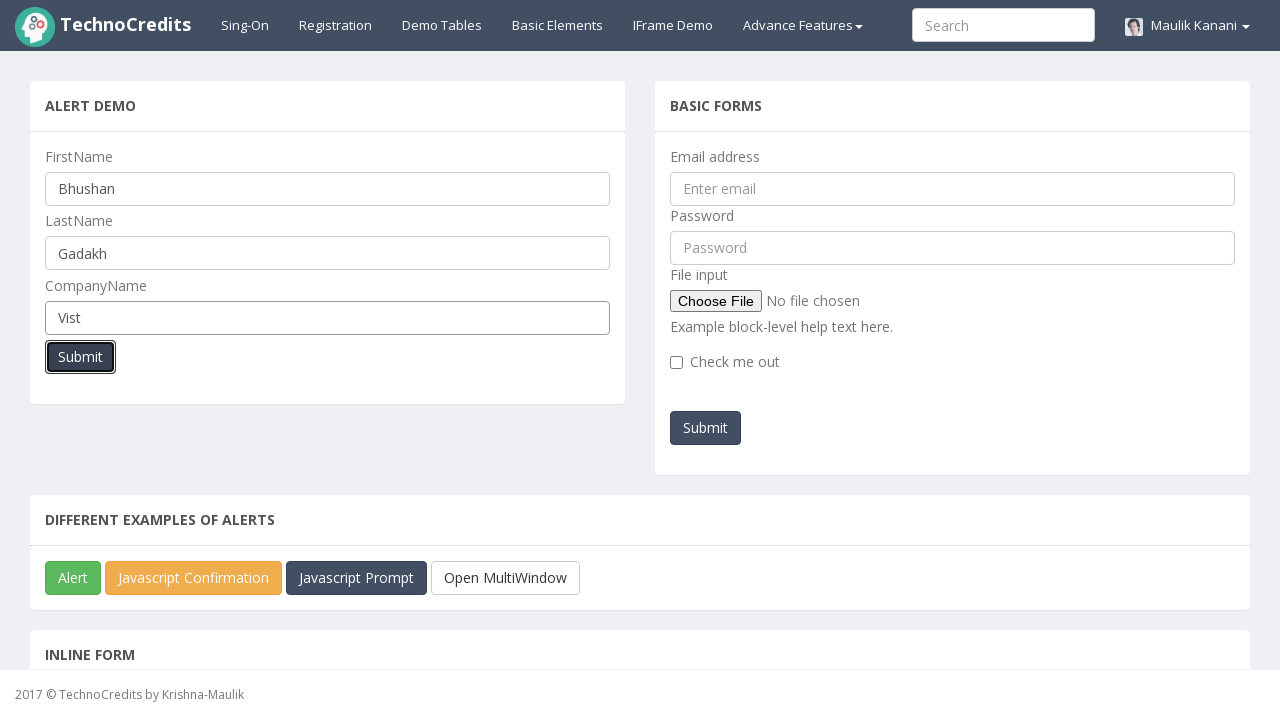

Set up dialog handler to accept alerts
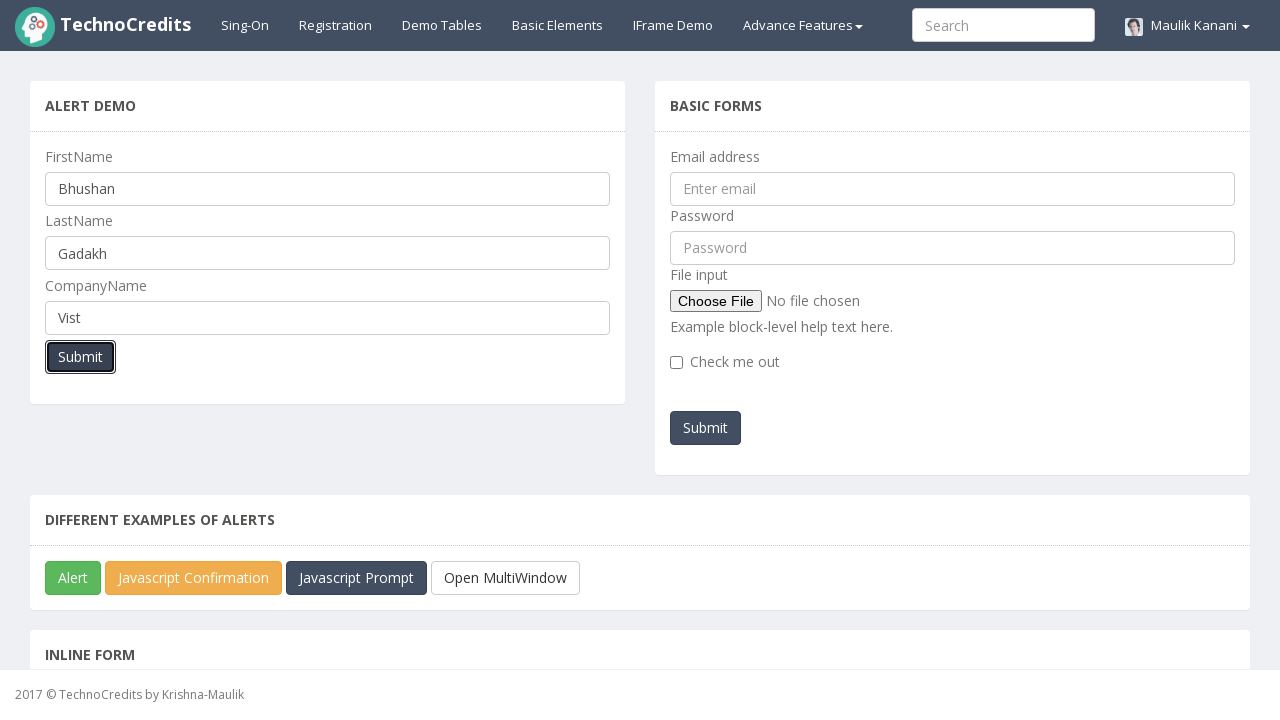

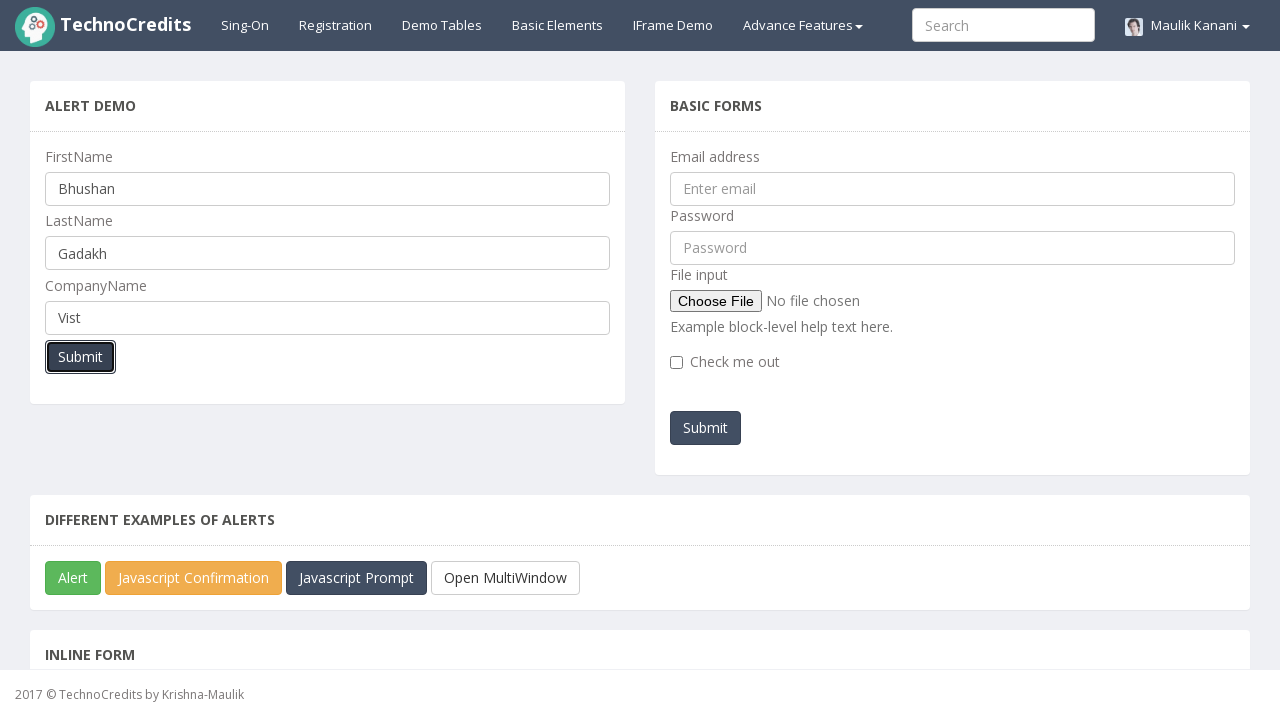